Navigates to House of Fraser registration page and counts the number of text input fields present on the page

Starting URL: https://www.houseoffraser.co.uk/registration?returnUrl=%2f

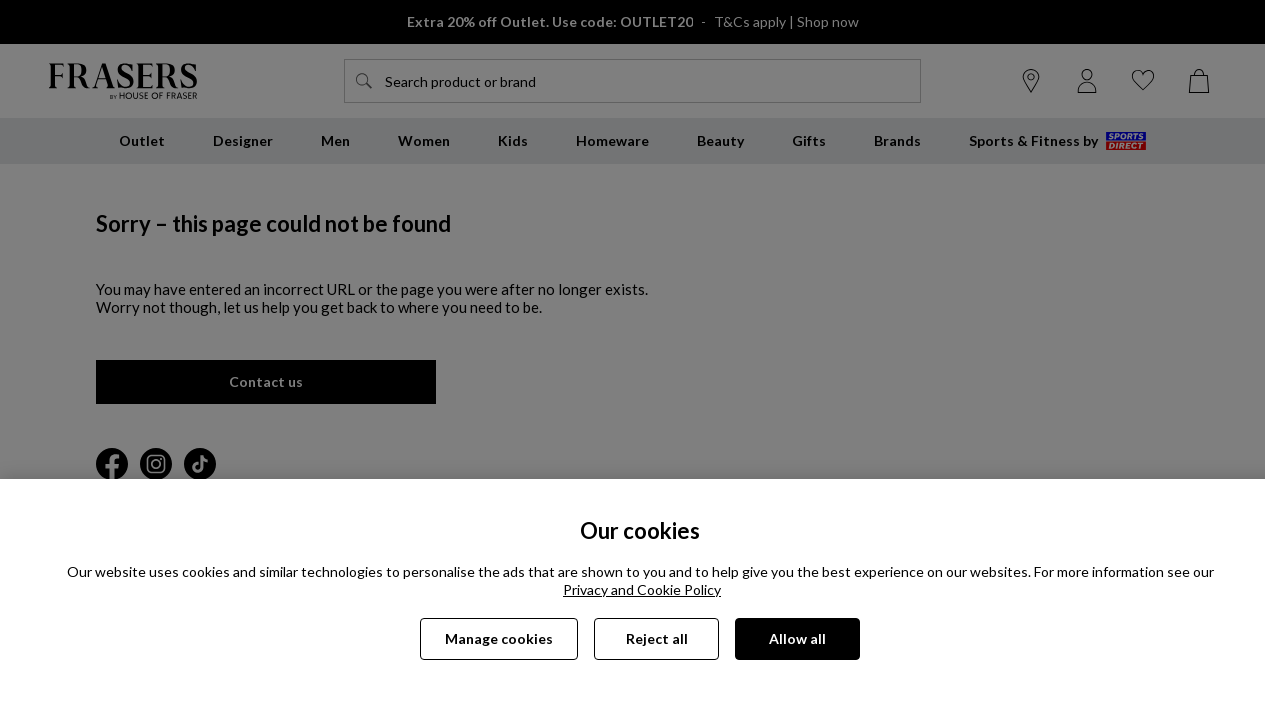

Waited for text input fields to load on House of Fraser registration page
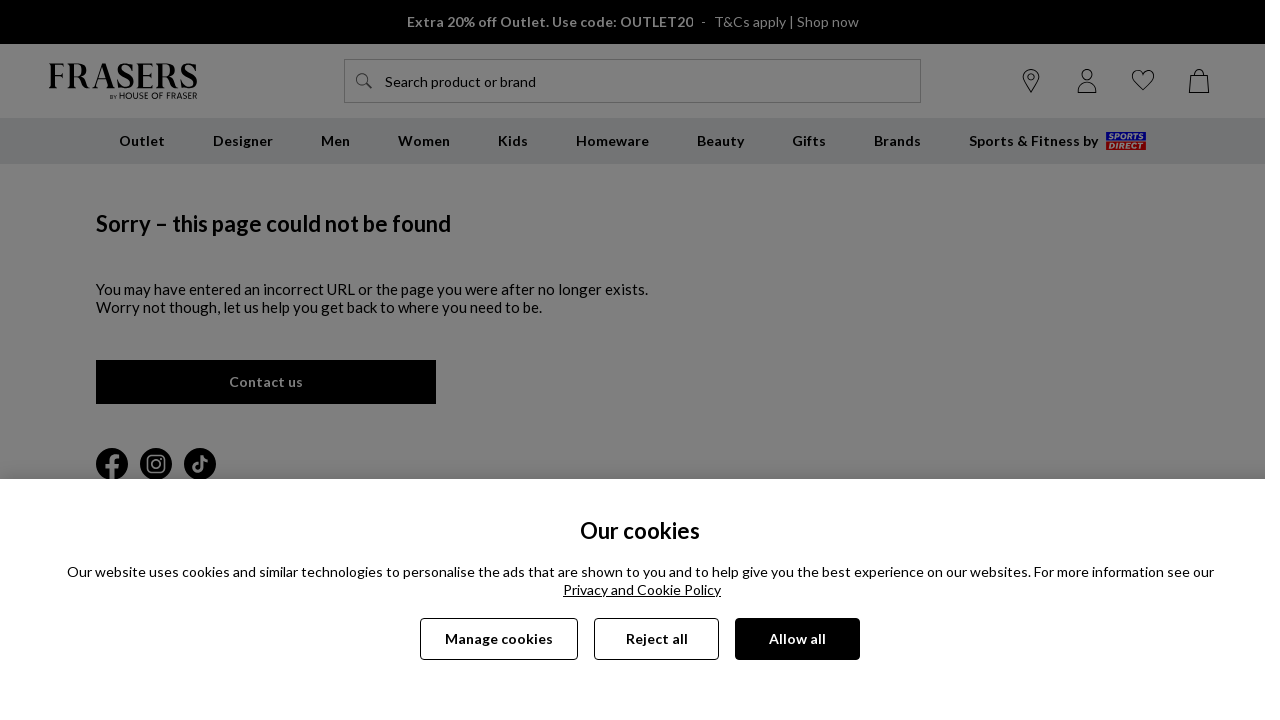

Located all text input fields on the page
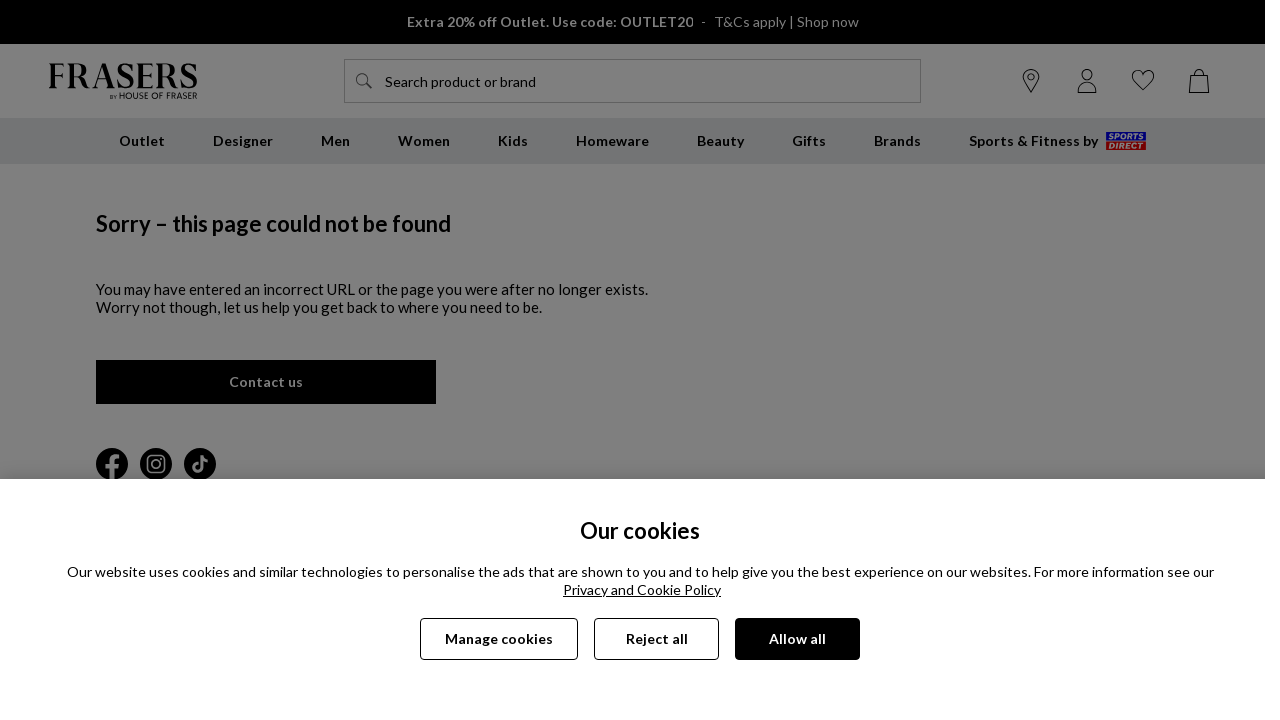

Verified that 2 text input fields are present on the registration page
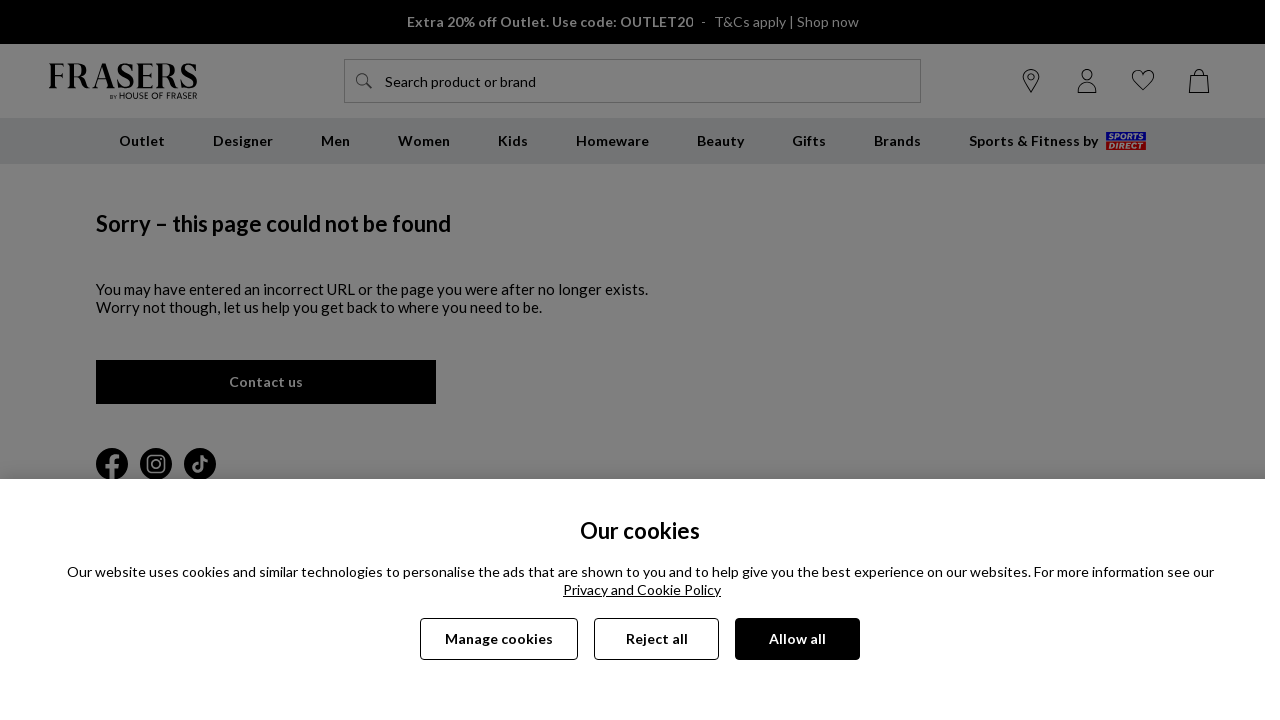

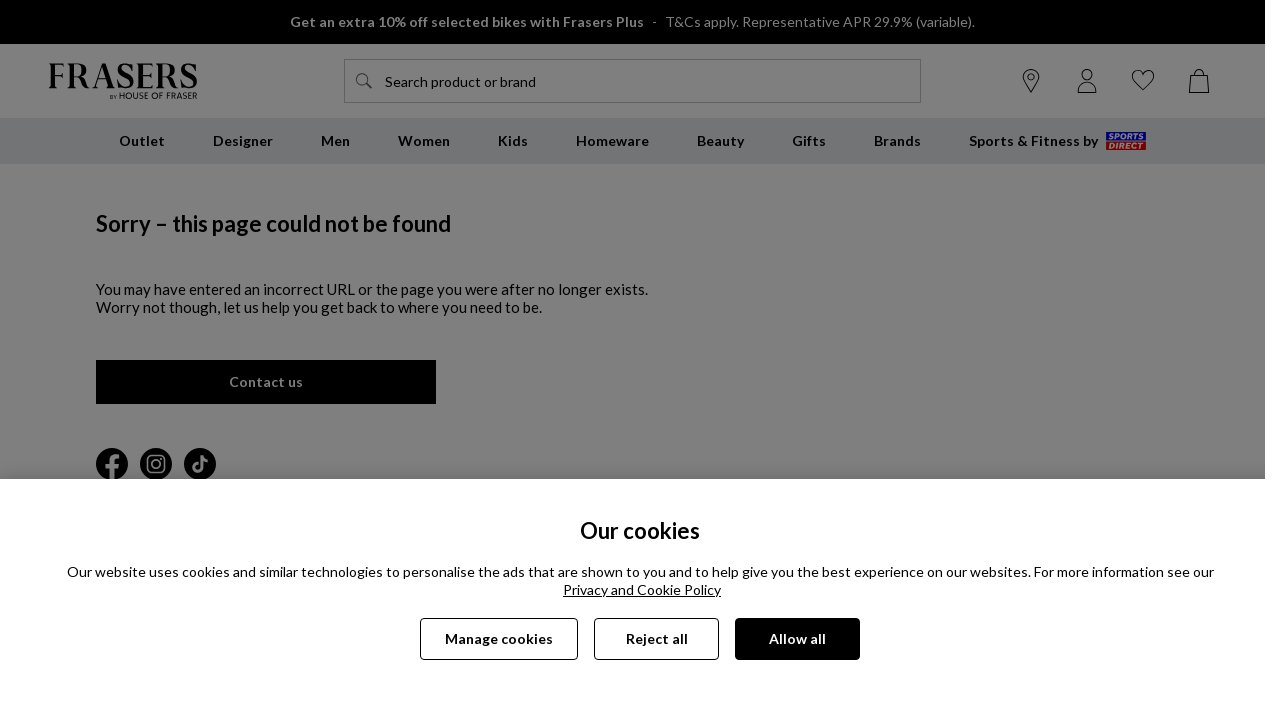